Tests radio button selection functionality by navigating to a radio button practice page, selecting a specific radio option, and verifying it is checked

Starting URL: https://practice.expandtesting.com/radio-buttons

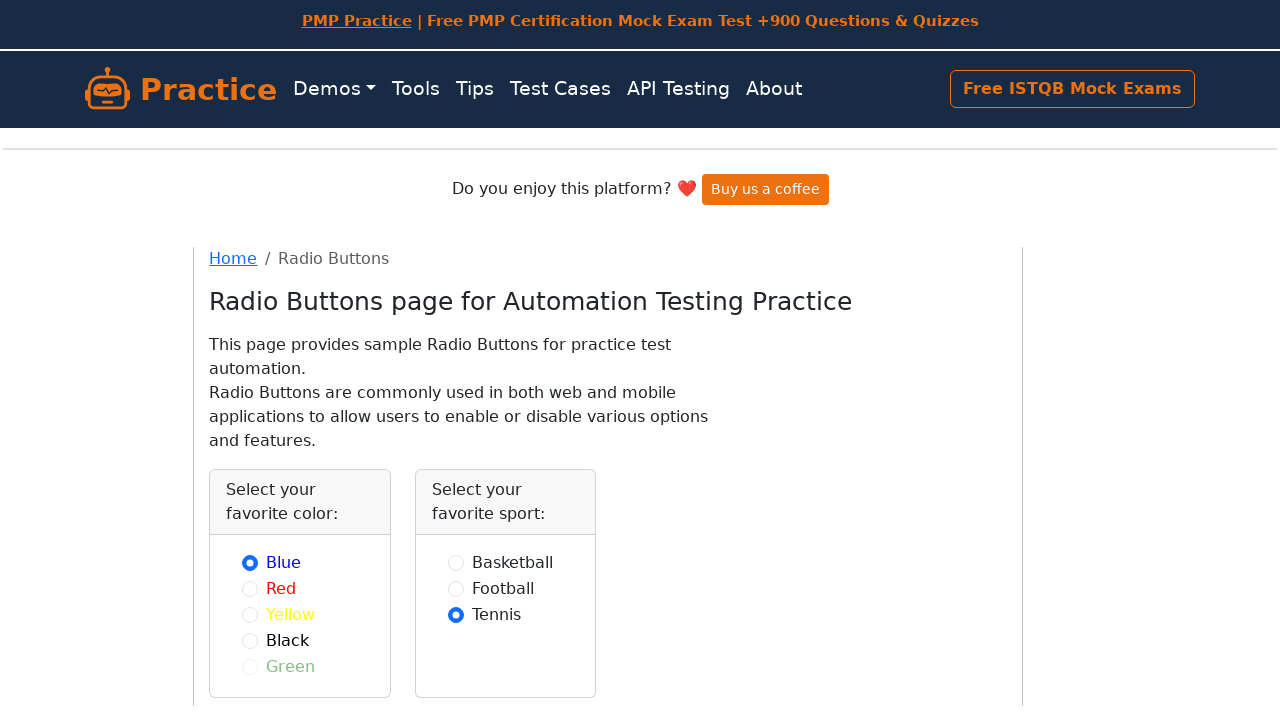

Selected the 'blue' radio button option on input[type='radio'][value='blue']
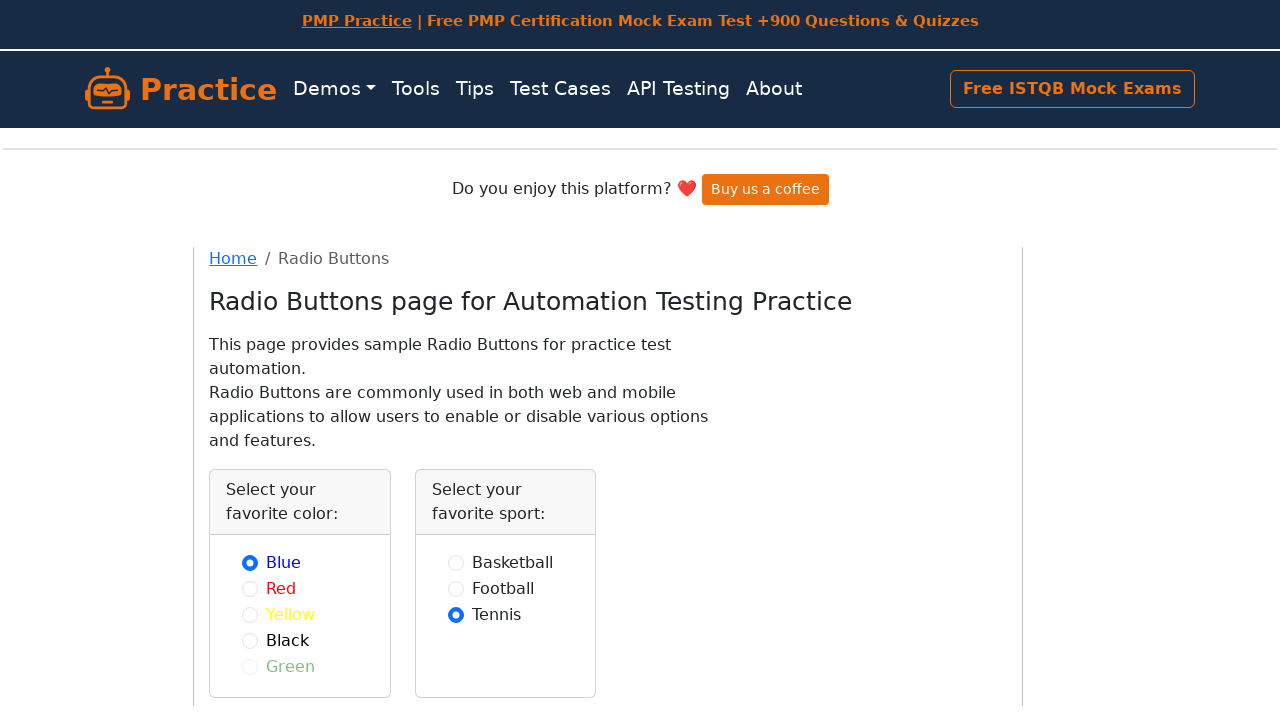

Verified the 'blue' radio button is checked
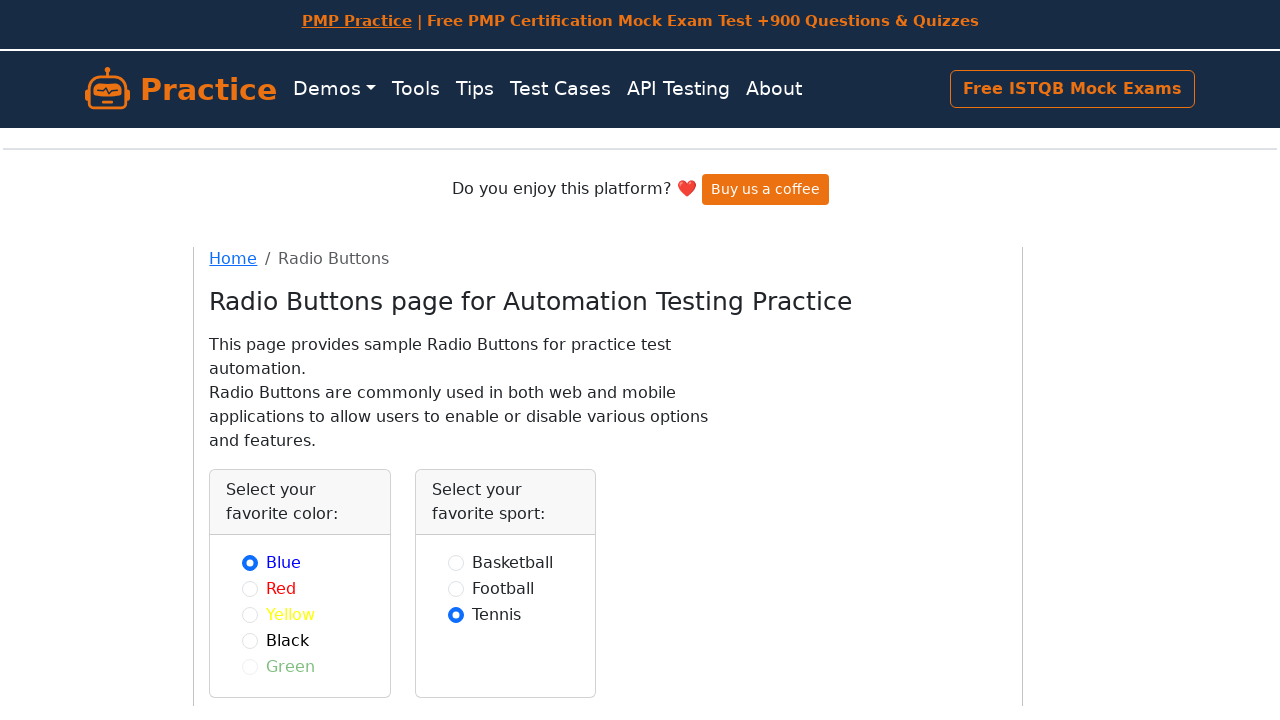

Printed verification result: Radio button 'blue' is selected: True
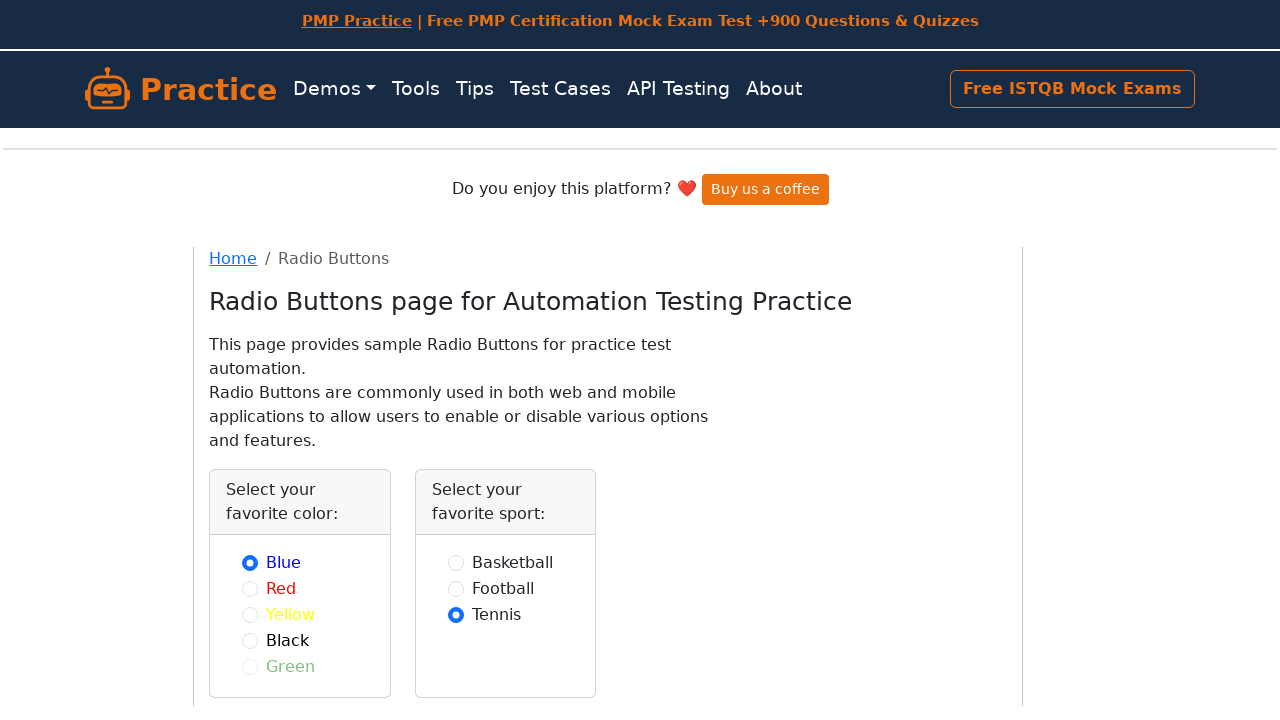

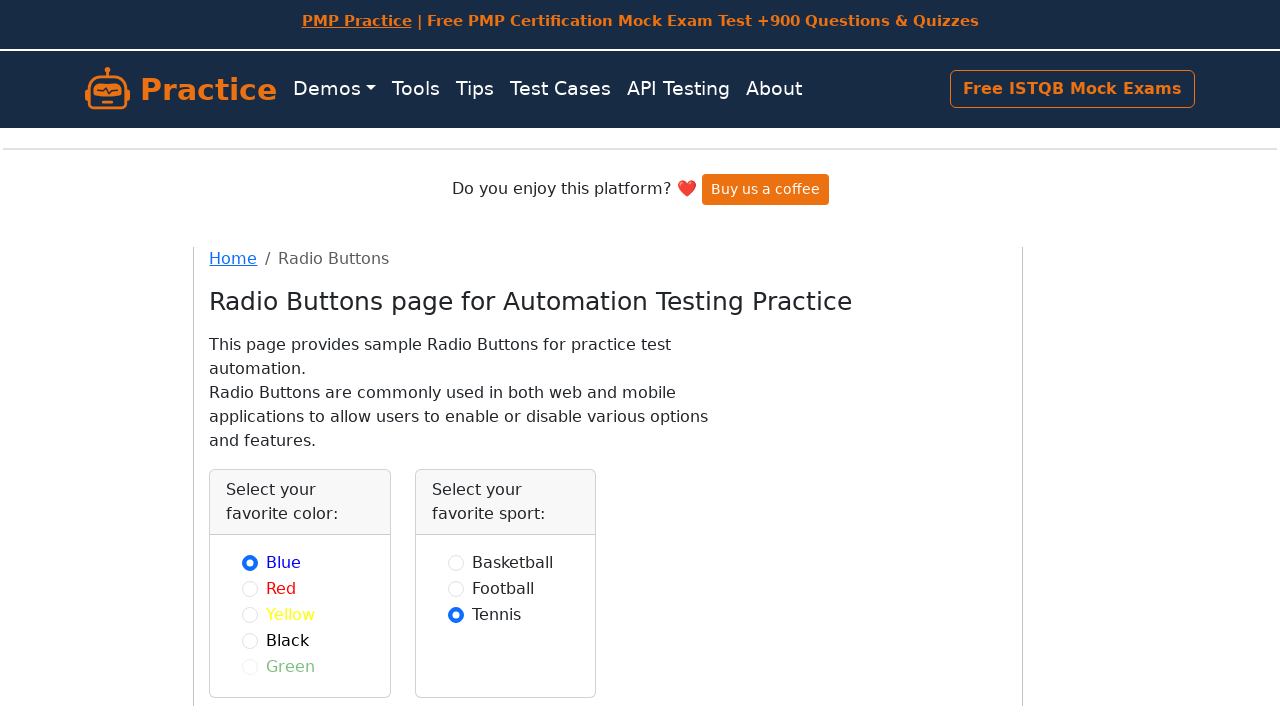